Tests dynamic controls page by interacting with a checkbox toggle button and verifying the checkbox becomes invisible after clicking the toggle

Starting URL: https://v1.training-support.net/selenium/dynamic-controls

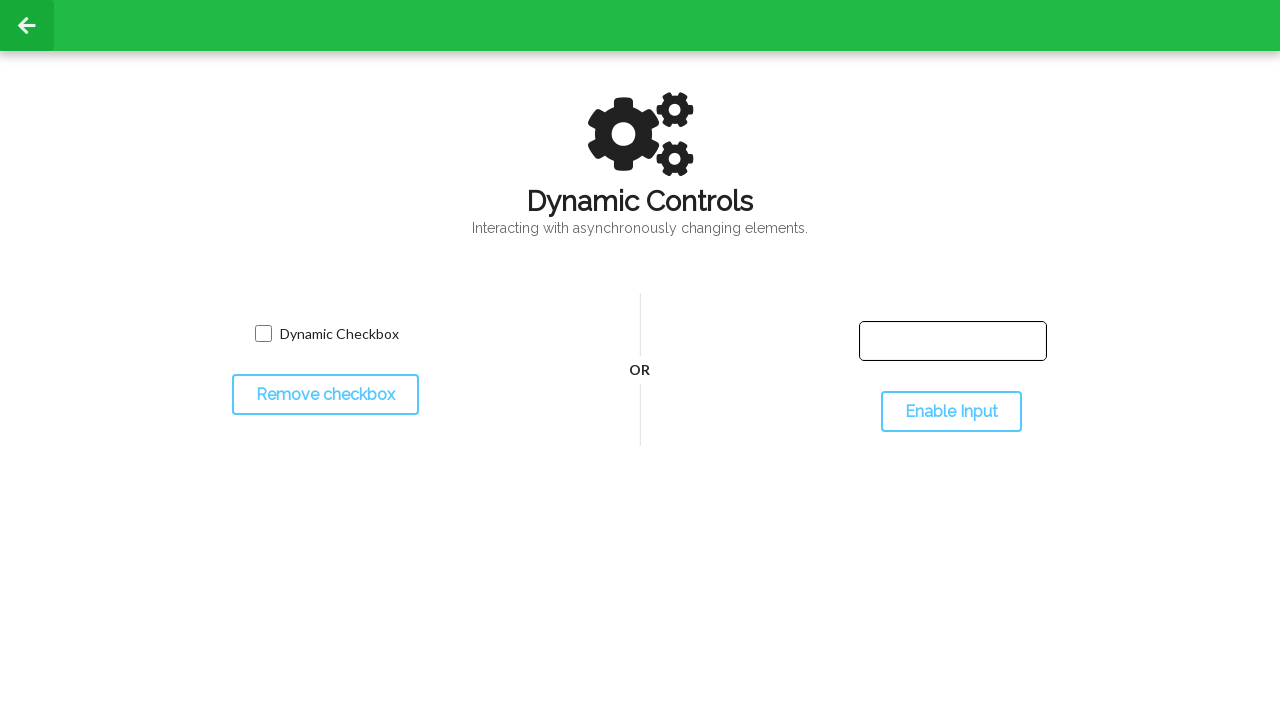

Verified checkbox is initially visible
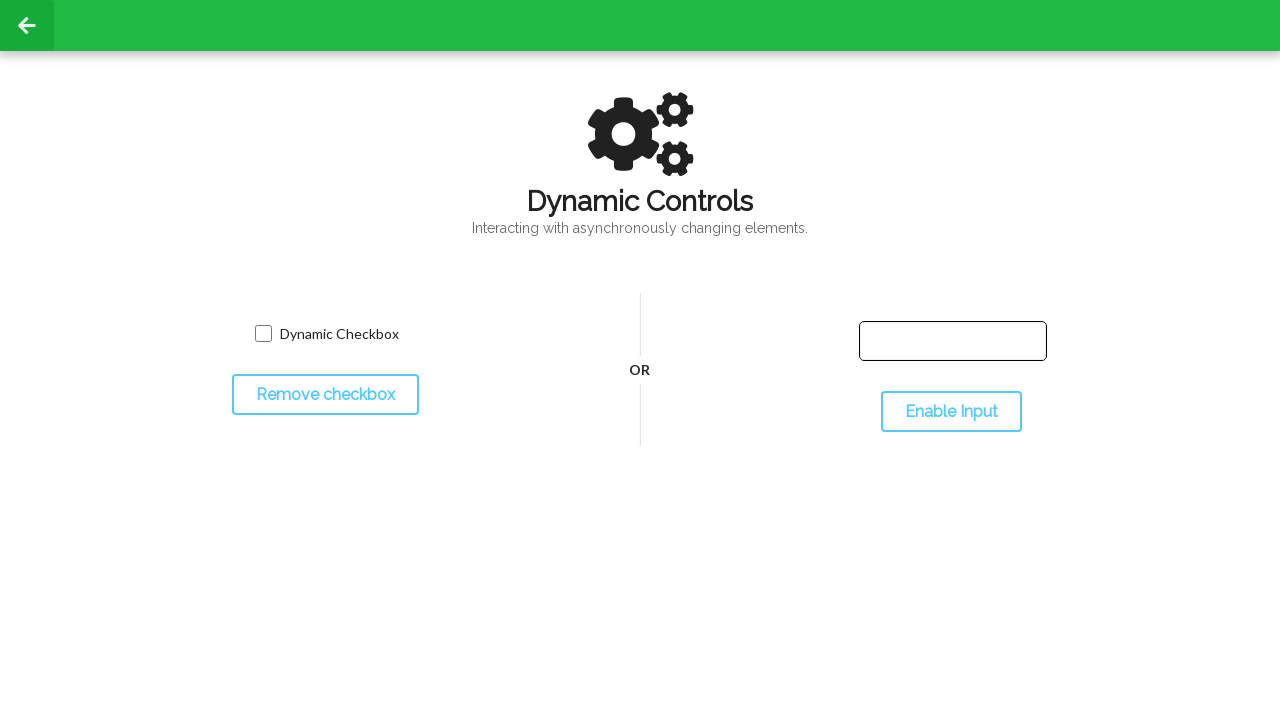

Clicked toggle button to hide checkbox at (325, 395) on #toggleCheckbox
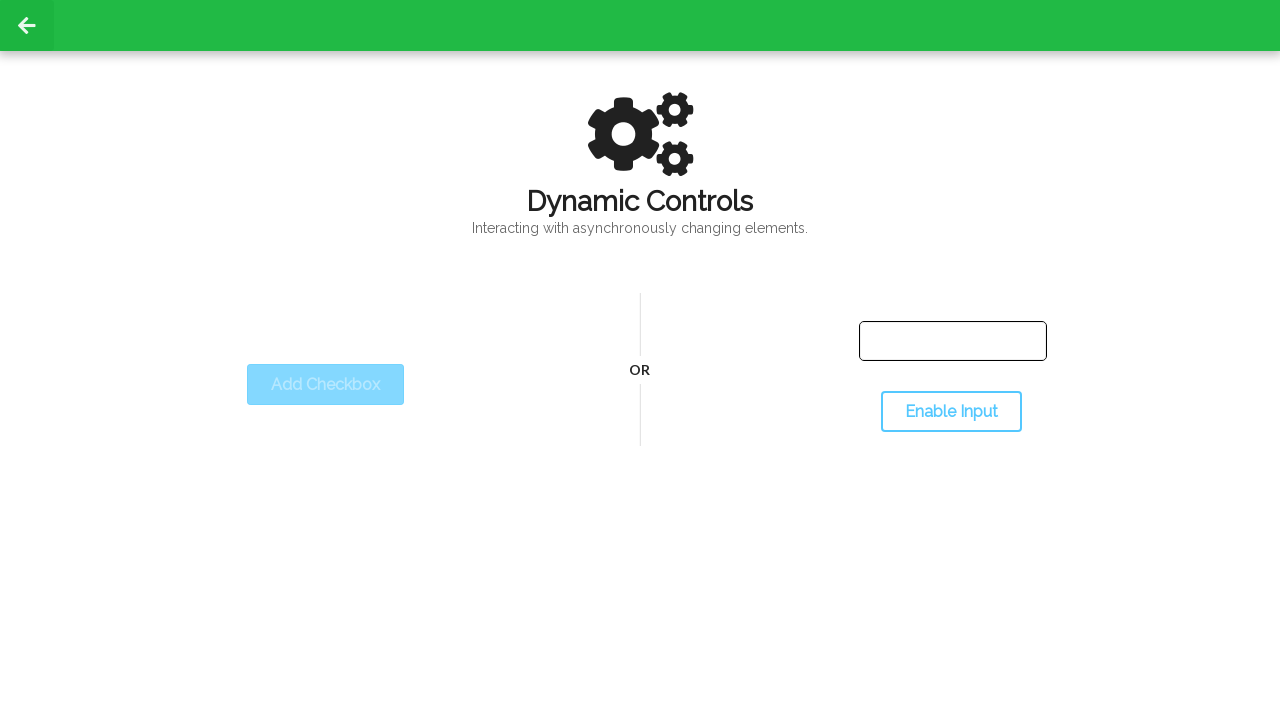

Verified checkbox became invisible after toggle
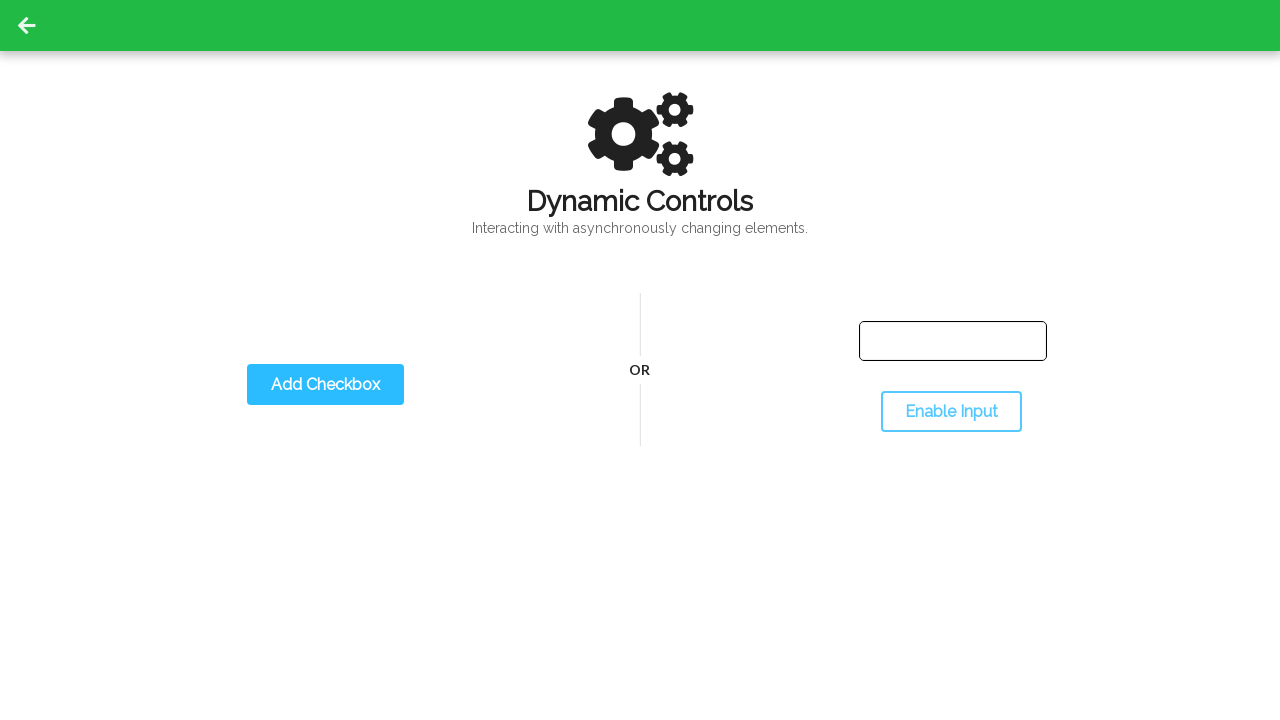

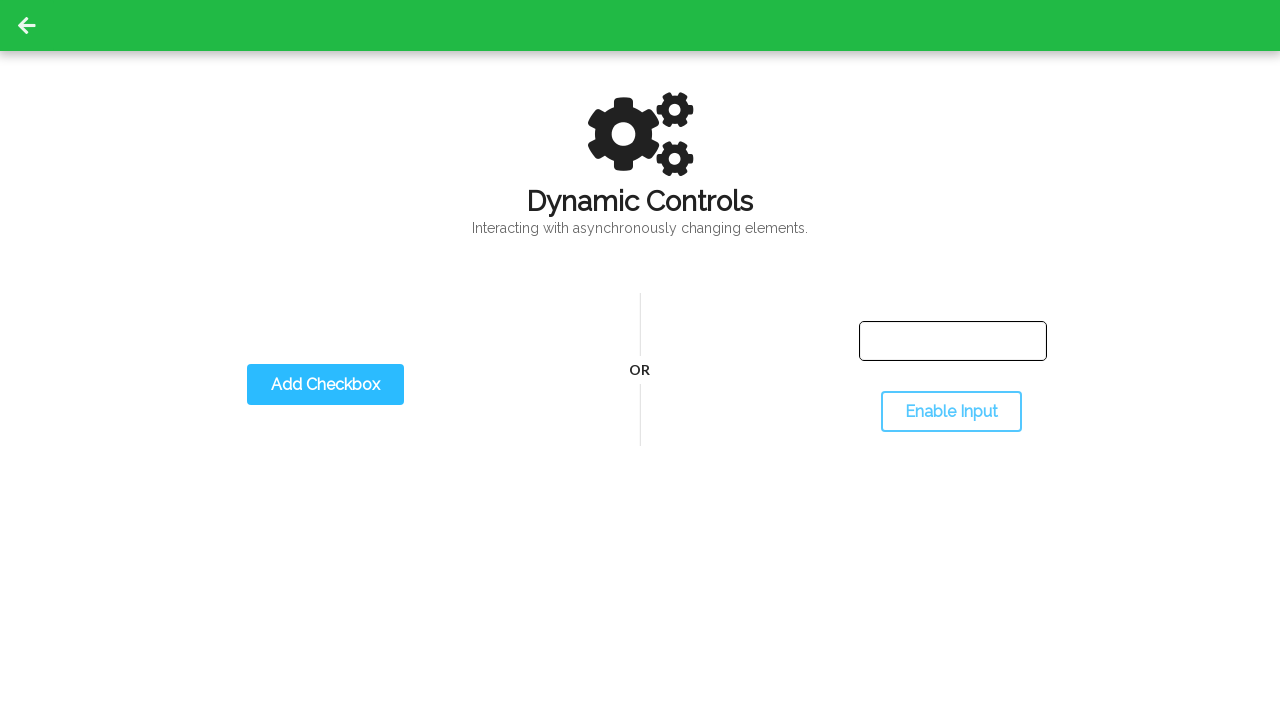